Tests filtering to display only completed items by clicking the Completed link

Starting URL: https://demo.playwright.dev/todomvc

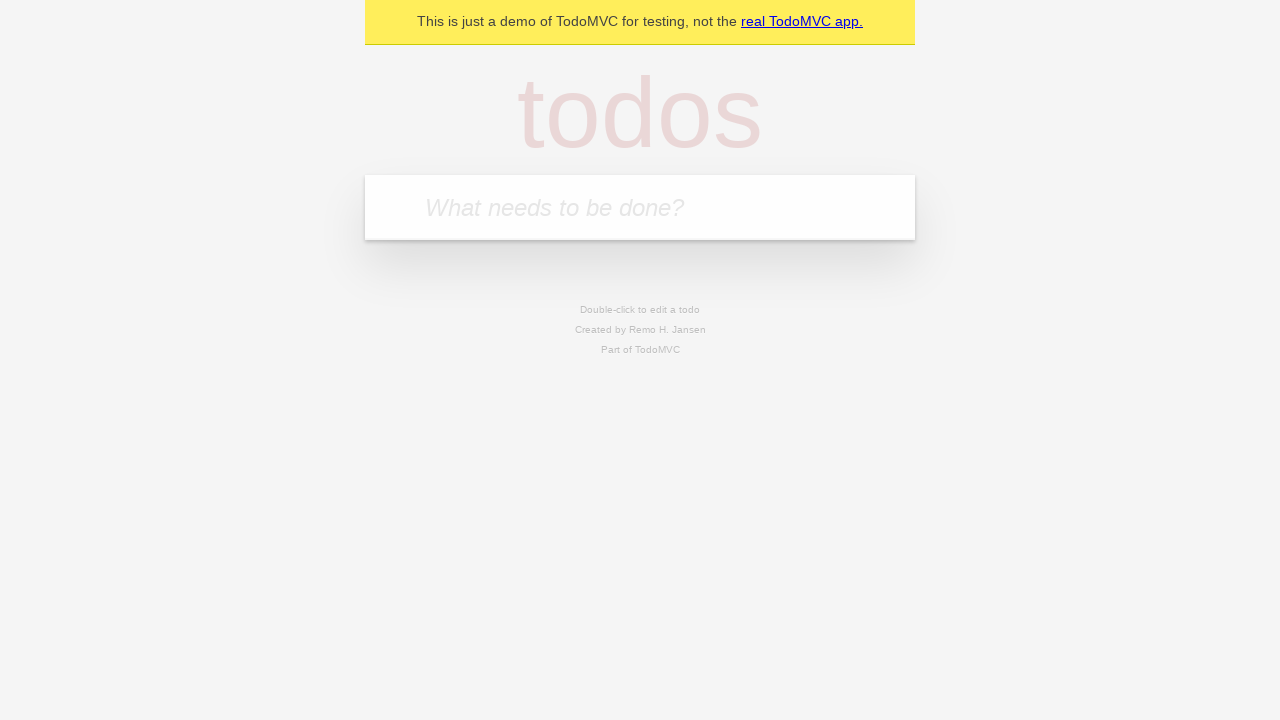

Filled todo input with 'buy some cheese' on internal:attr=[placeholder="What needs to be done?"i]
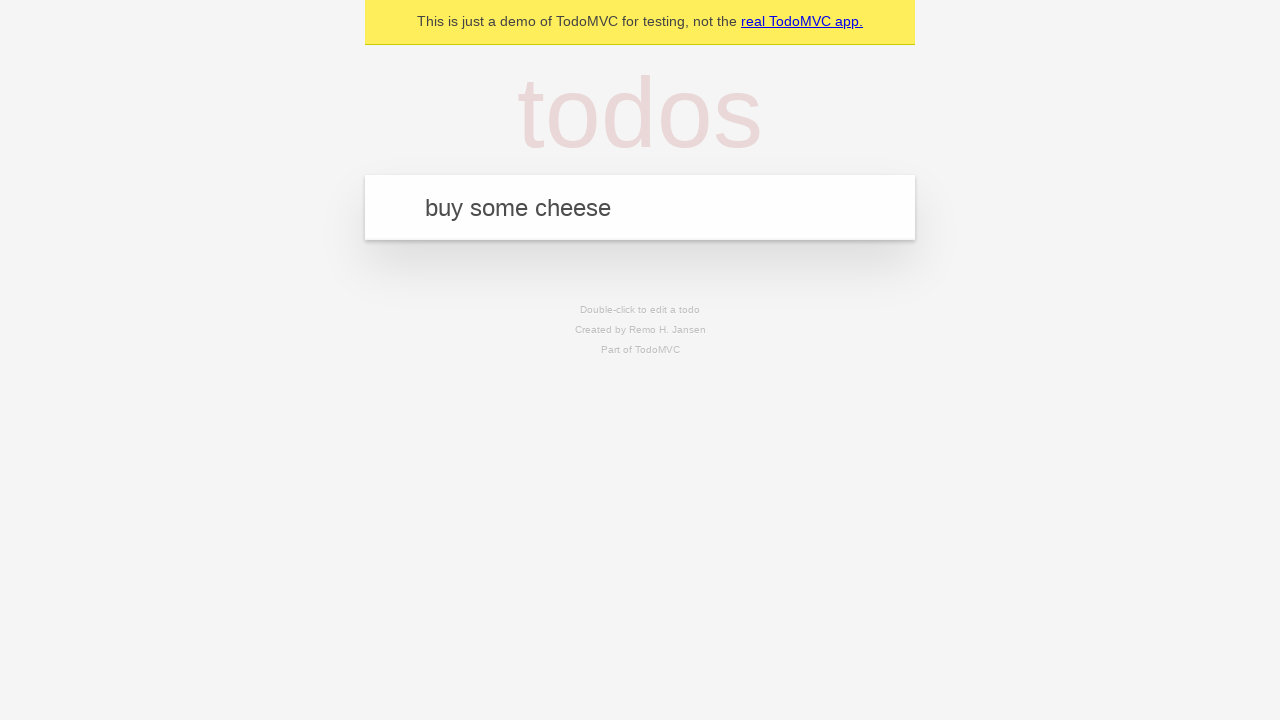

Pressed Enter to add first todo on internal:attr=[placeholder="What needs to be done?"i]
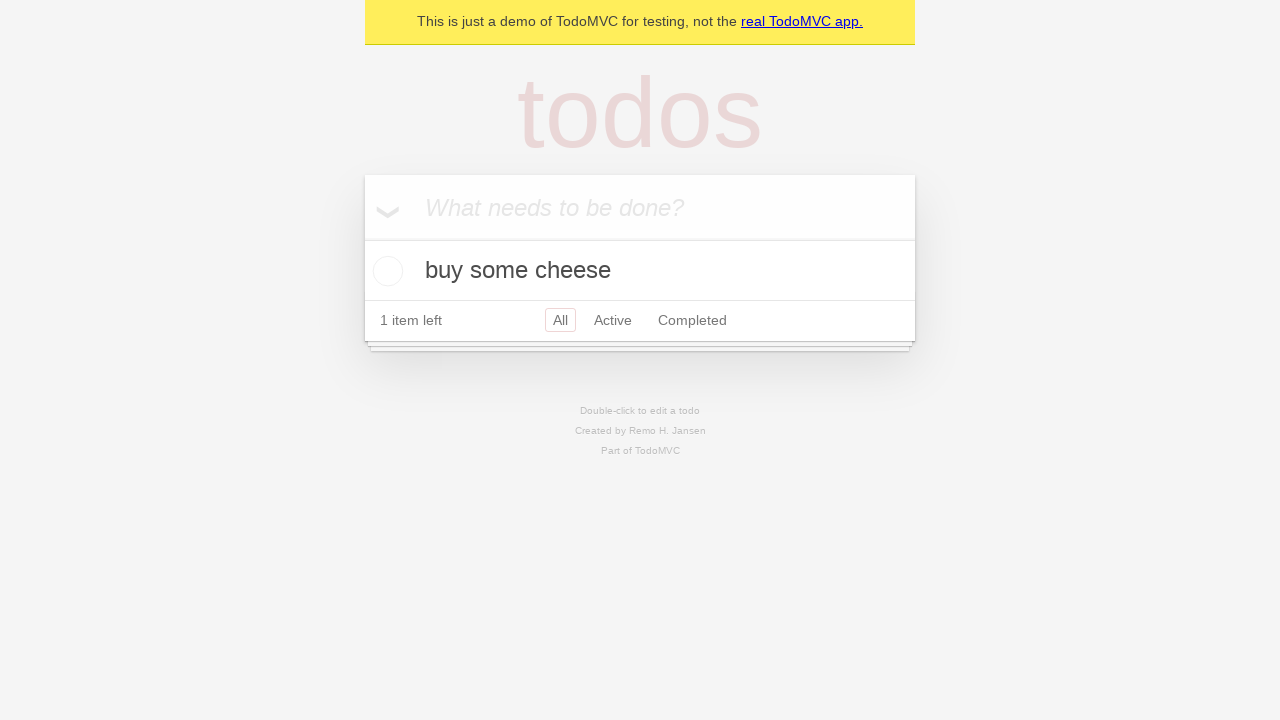

Filled todo input with 'feed the cat' on internal:attr=[placeholder="What needs to be done?"i]
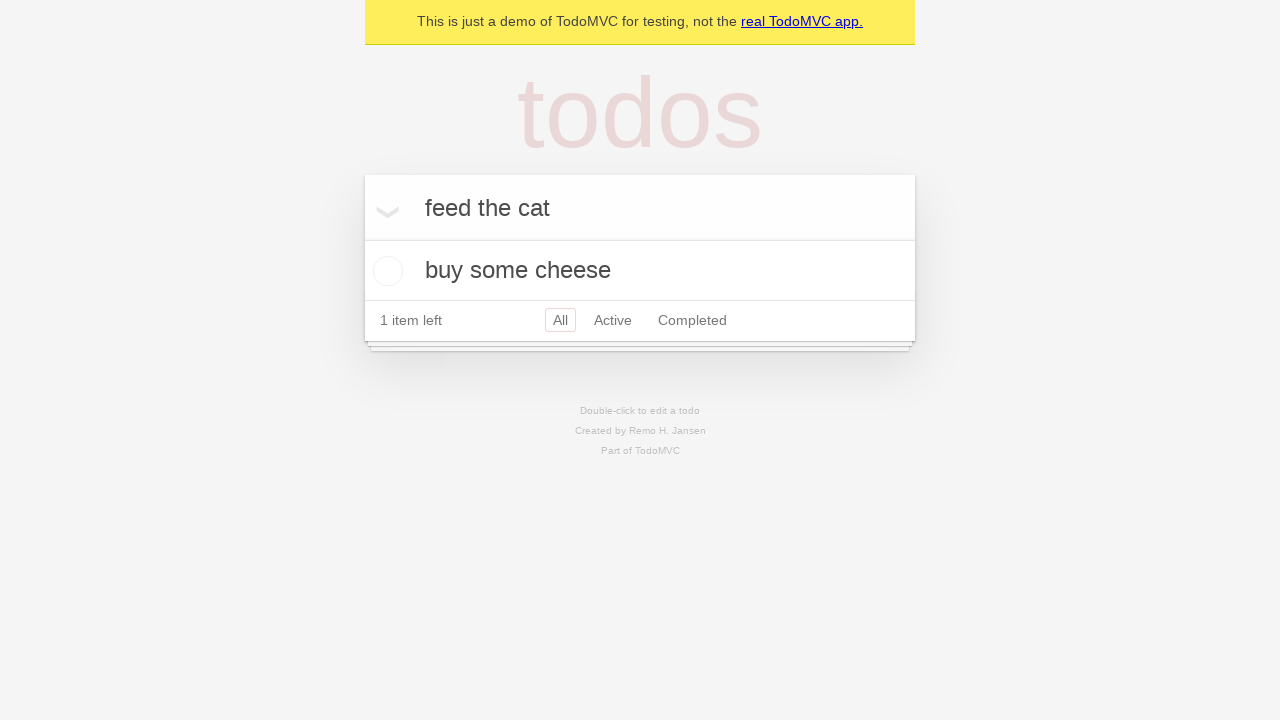

Pressed Enter to add second todo on internal:attr=[placeholder="What needs to be done?"i]
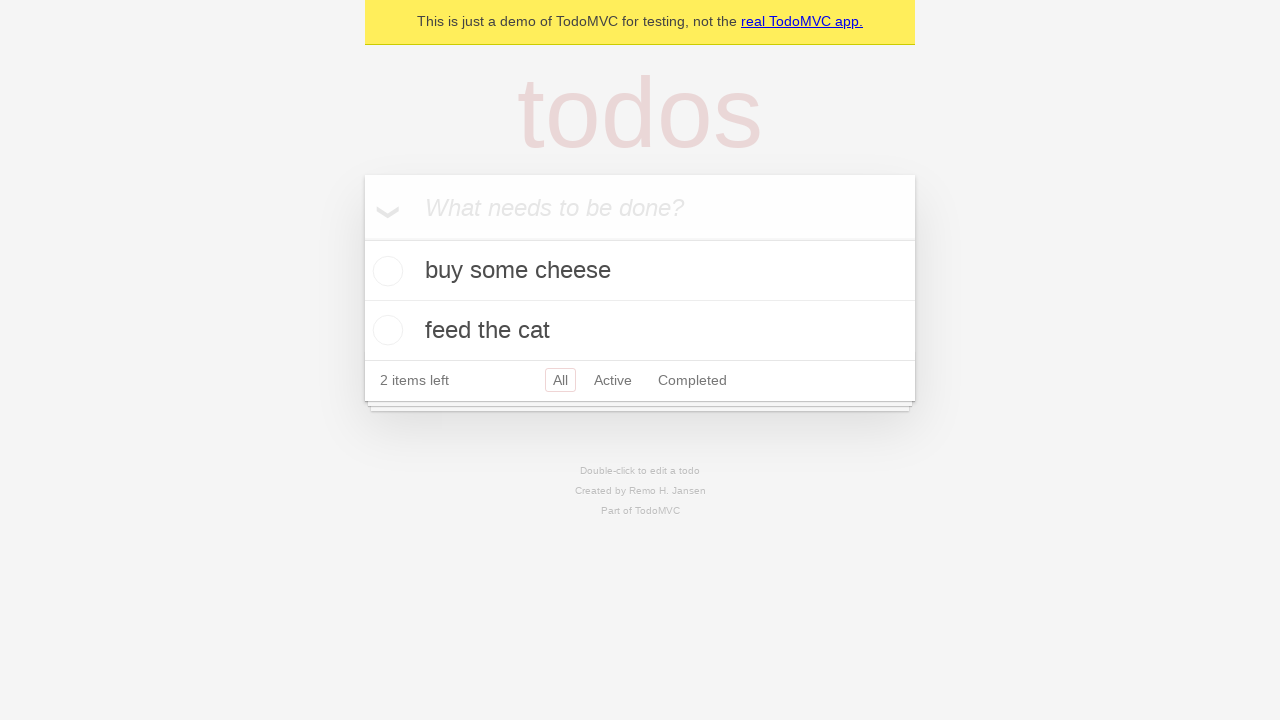

Filled todo input with 'book a doctors appointment' on internal:attr=[placeholder="What needs to be done?"i]
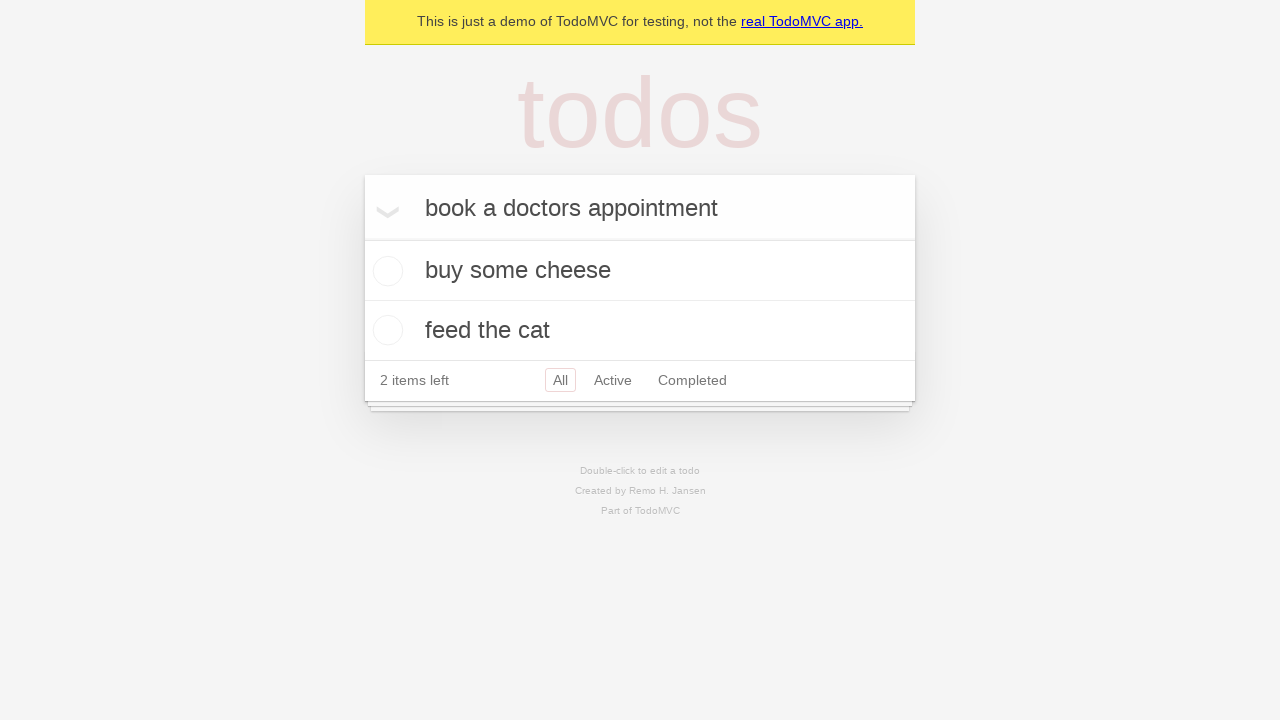

Pressed Enter to add third todo on internal:attr=[placeholder="What needs to be done?"i]
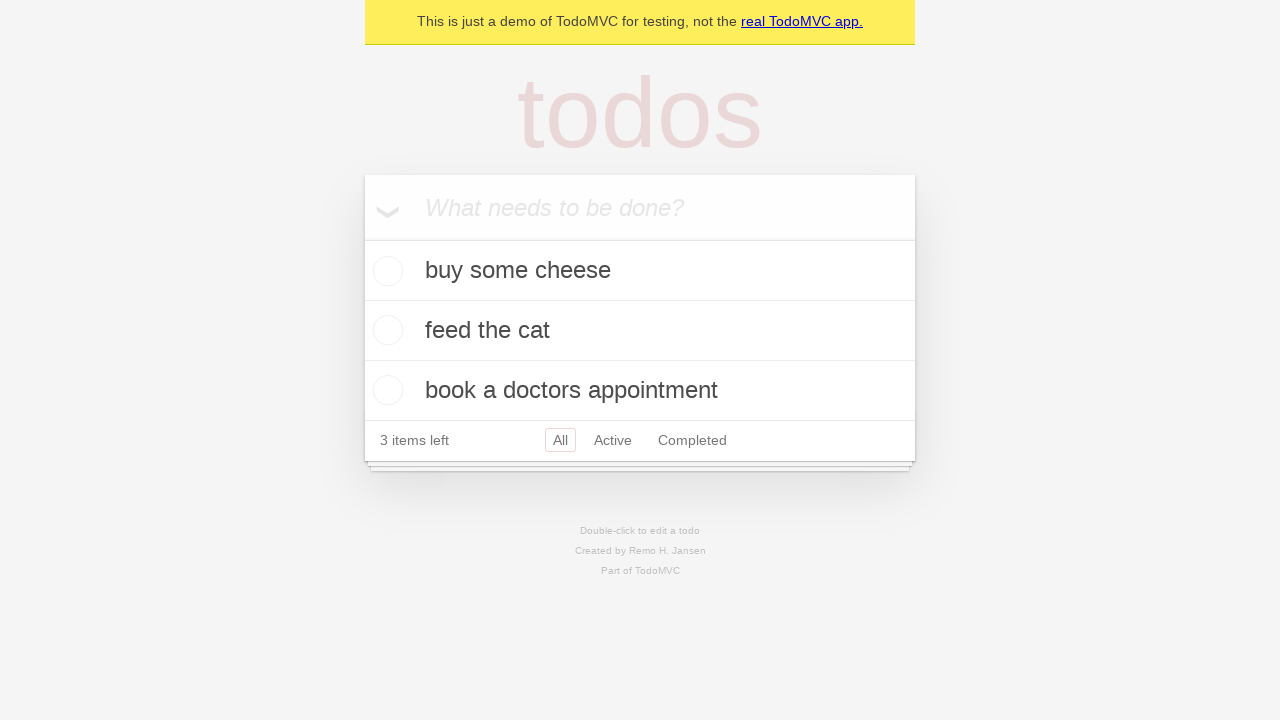

Checked the checkbox for second todo item at (385, 330) on internal:testid=[data-testid="todo-item"s] >> nth=1 >> internal:role=checkbox
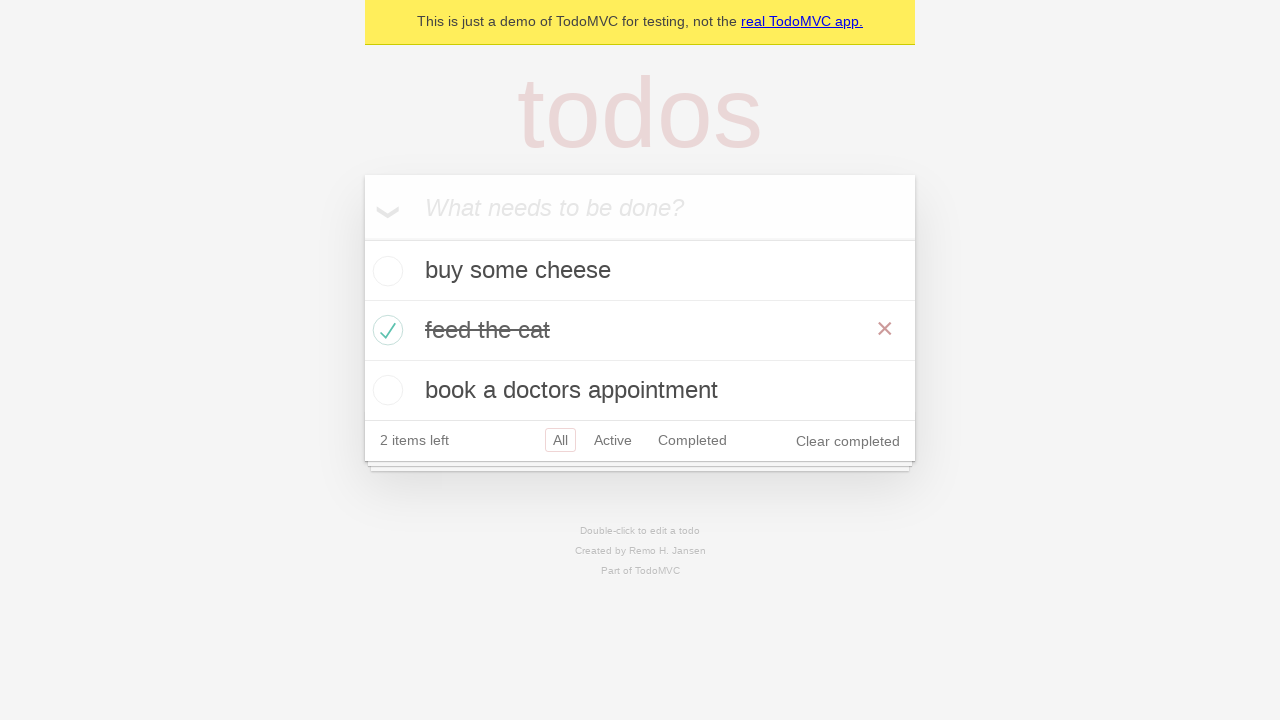

Clicked Completed link to filter and display only completed items at (692, 440) on internal:role=link[name="Completed"i]
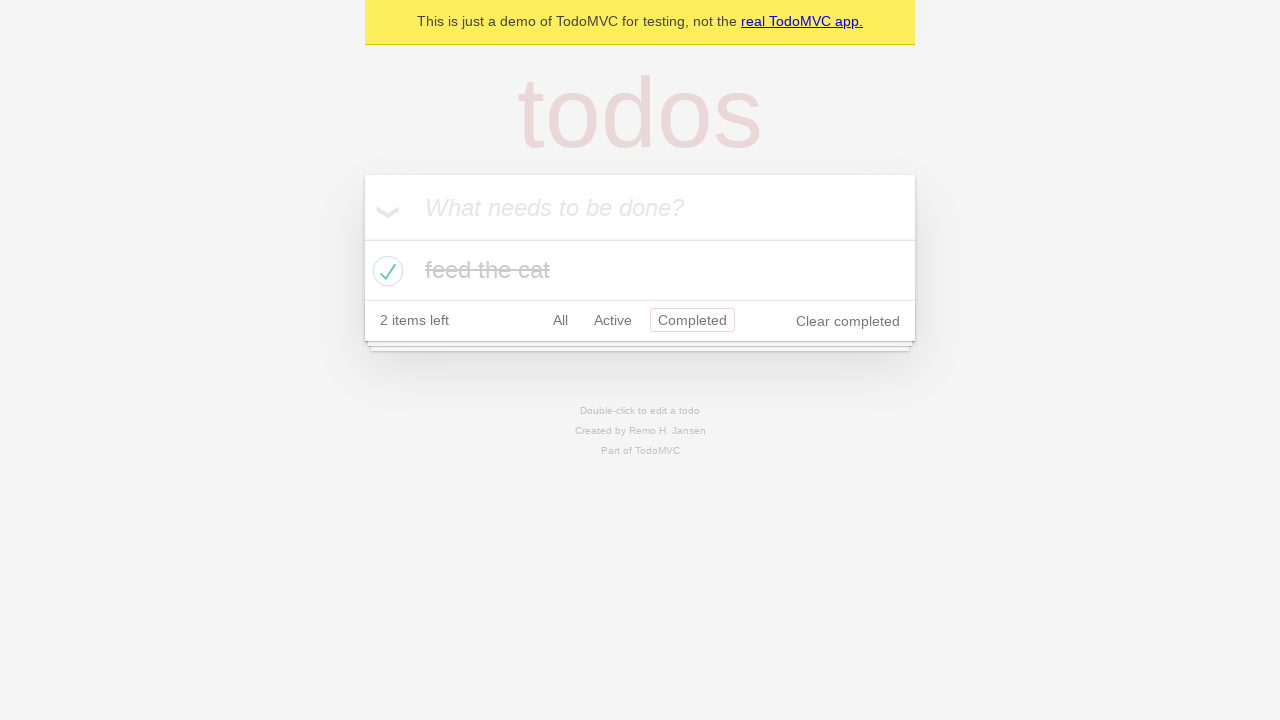

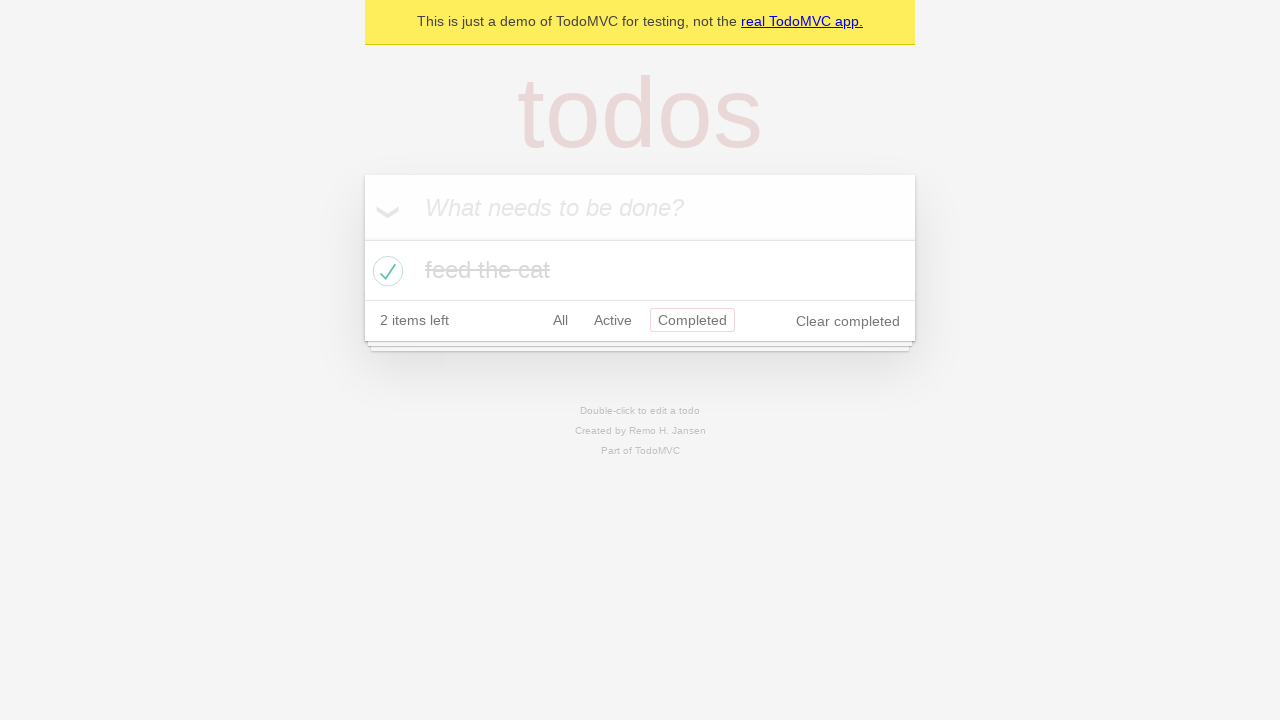